Tests drag and drop using both mouse events method and the dragTo method

Starting URL: https://the-internet.herokuapp.com/drag_and_drop

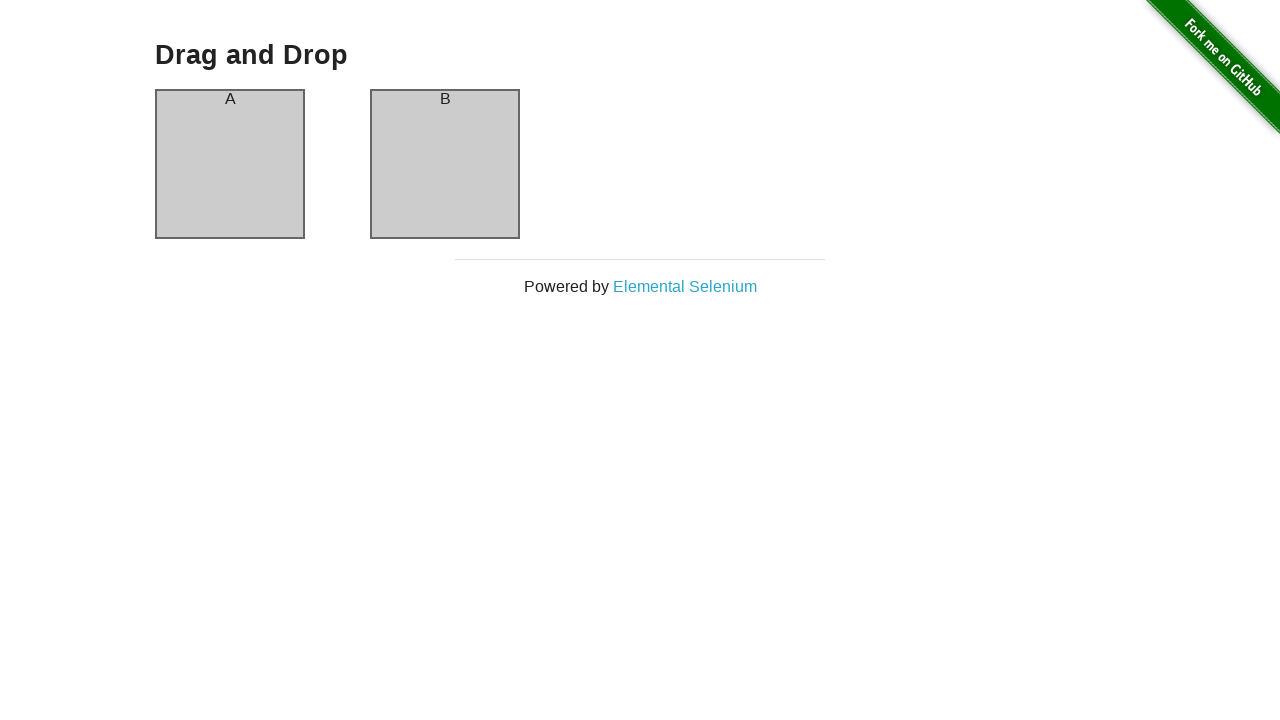

Navigated to drag and drop test page
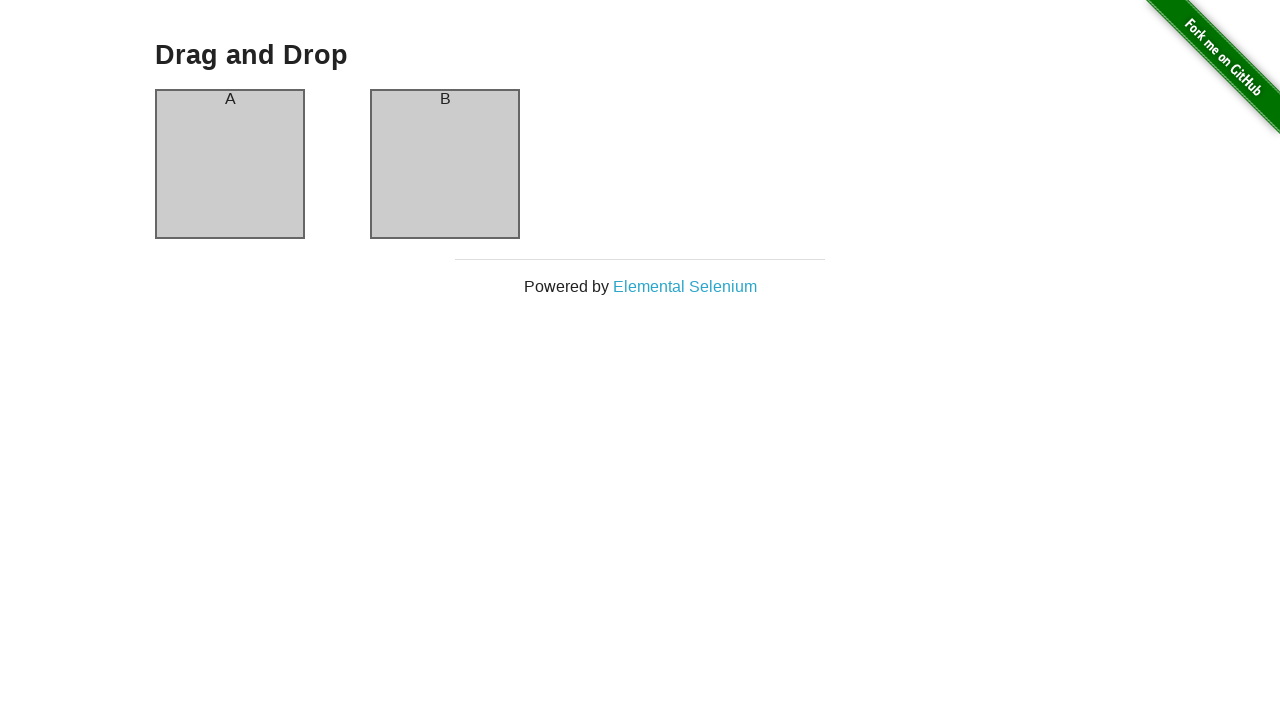

Hovered over column A at (230, 164) on #column-a
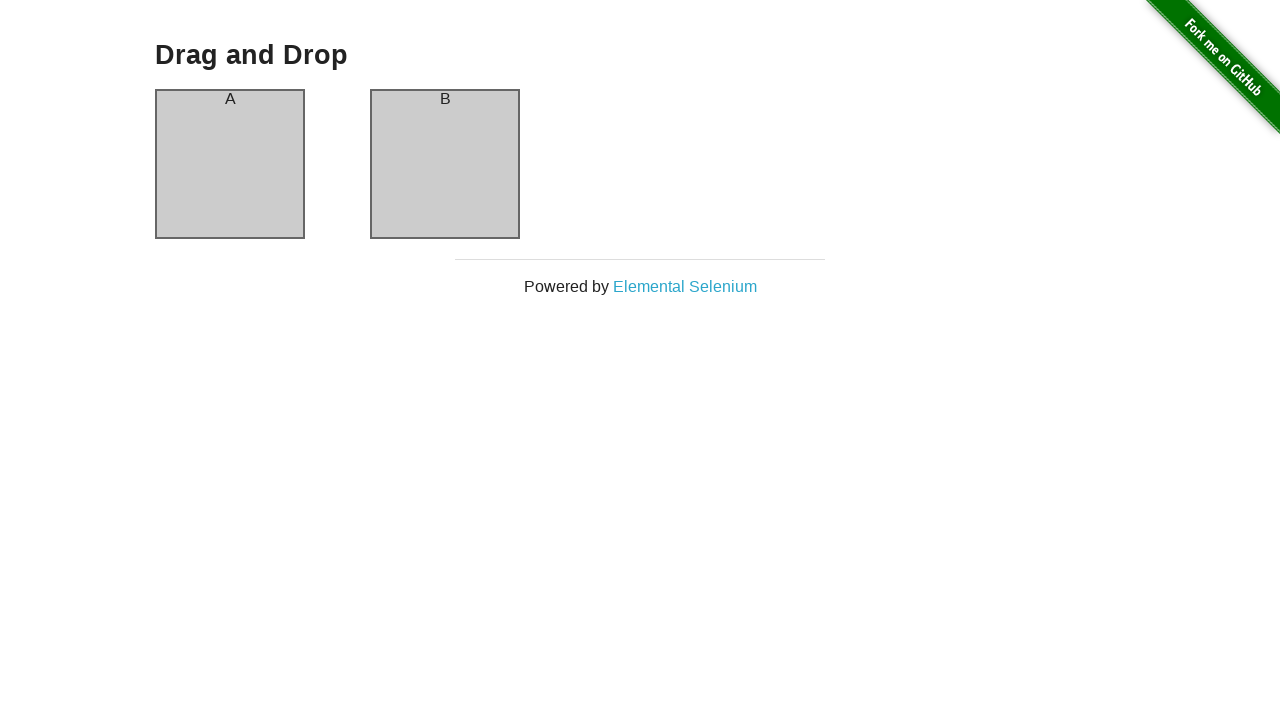

Pressed mouse down on column A at (230, 164)
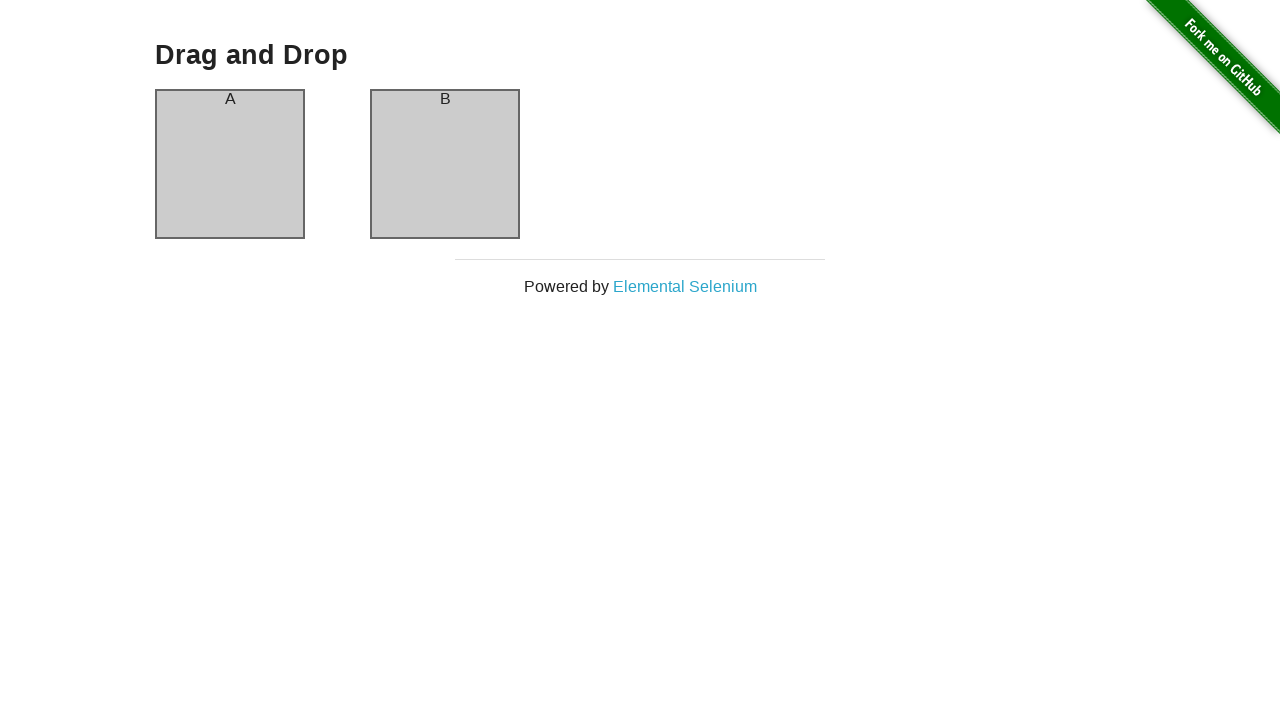

Hovered over column B while dragging at (445, 164) on #column-b
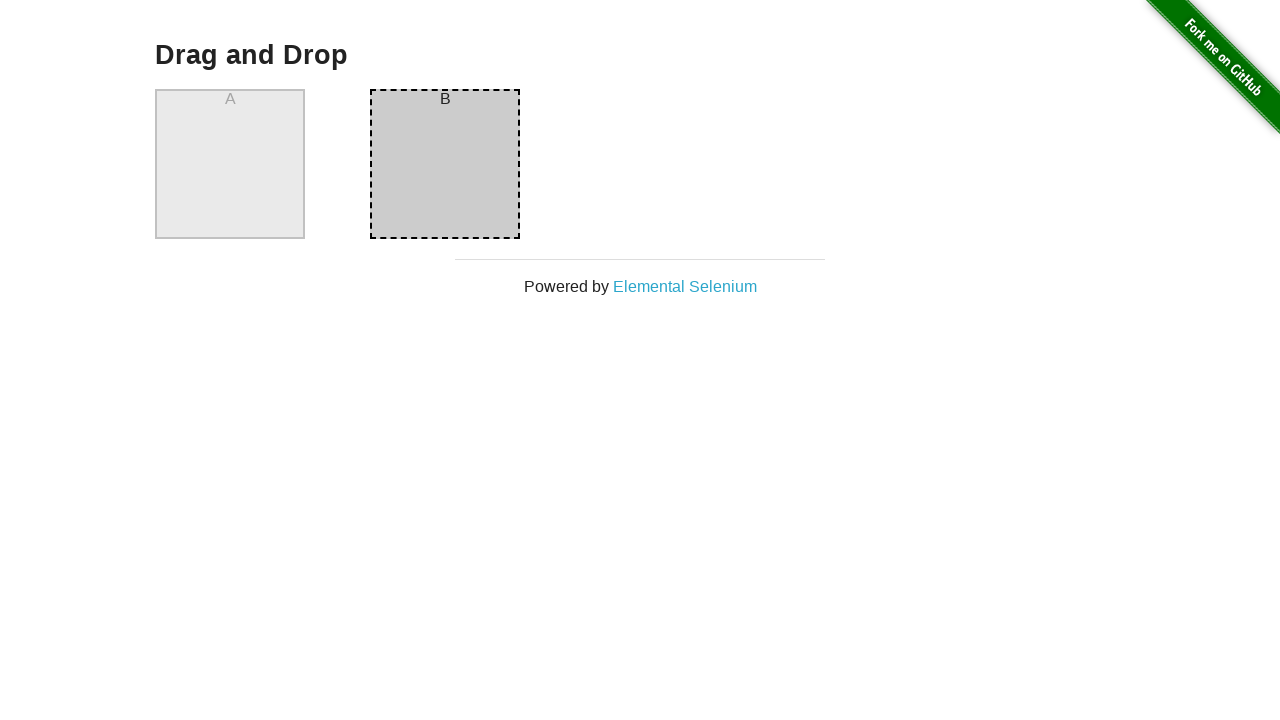

Released mouse to complete drag operation at (445, 164)
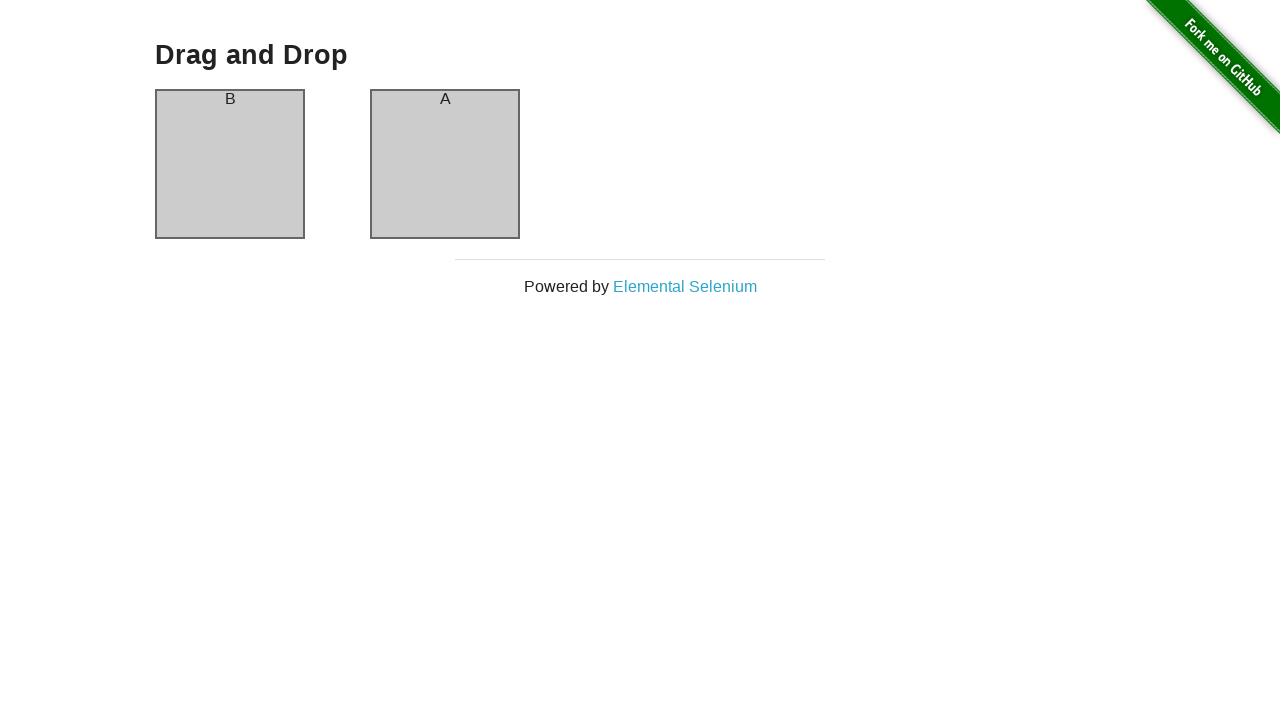

Verified that column B now contains 'A'
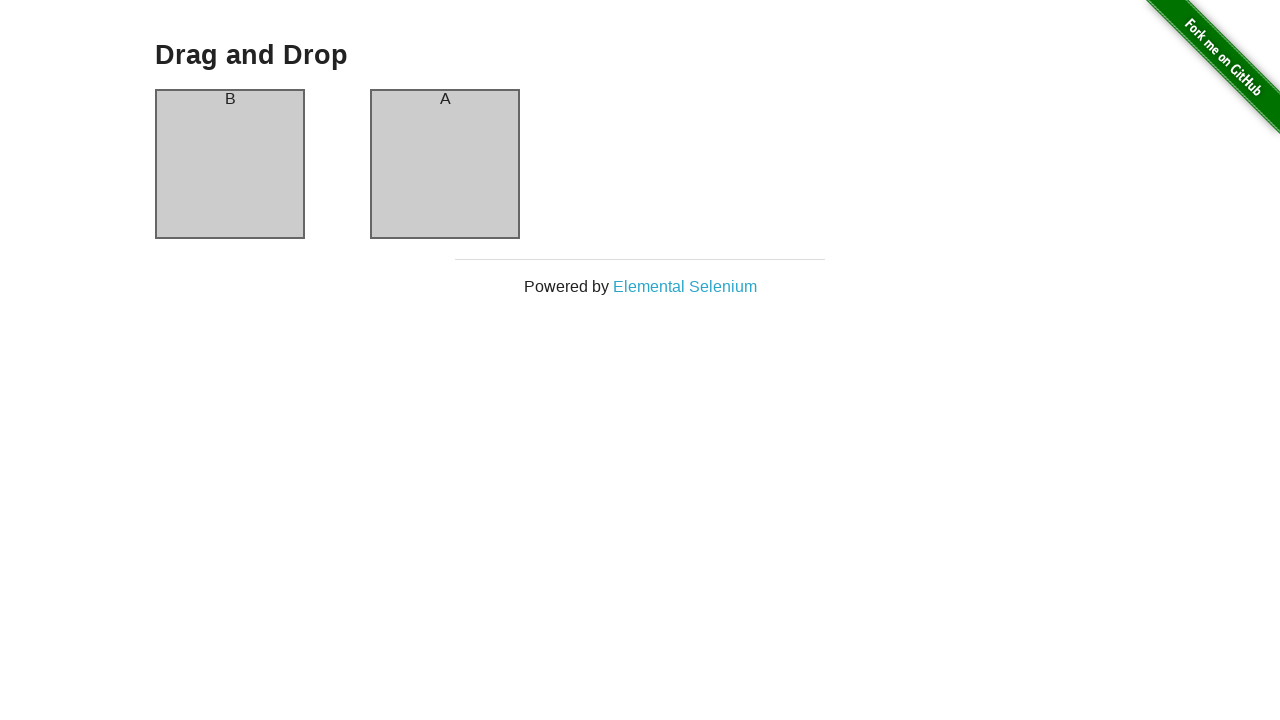

Verified that column A now contains 'B'
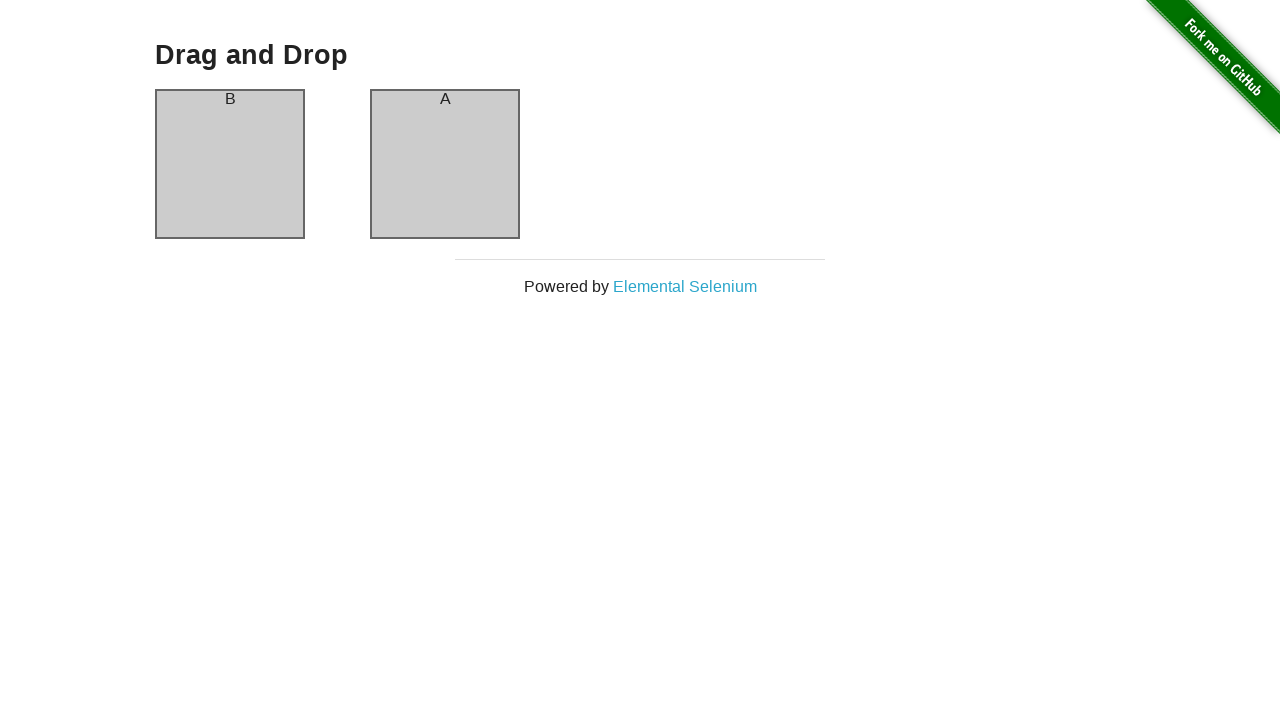

Dragged column A to column B using dragTo method at (445, 164)
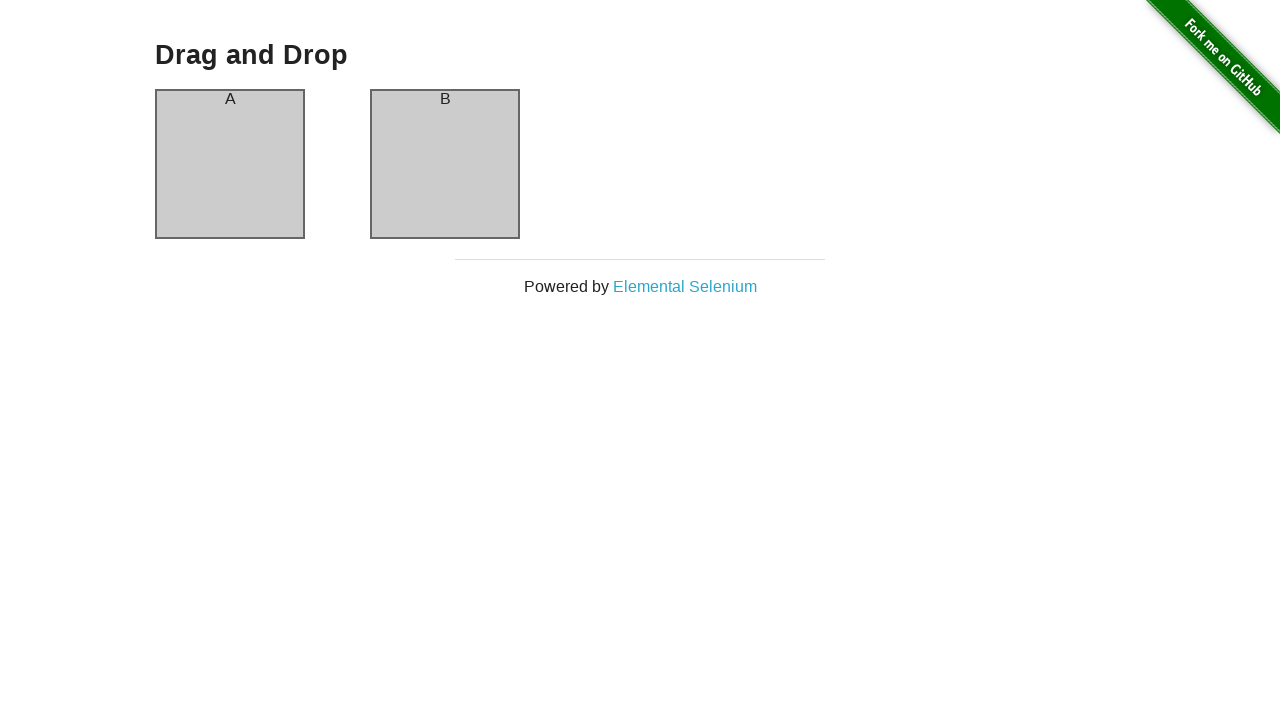

Verified that column B now contains 'B' again
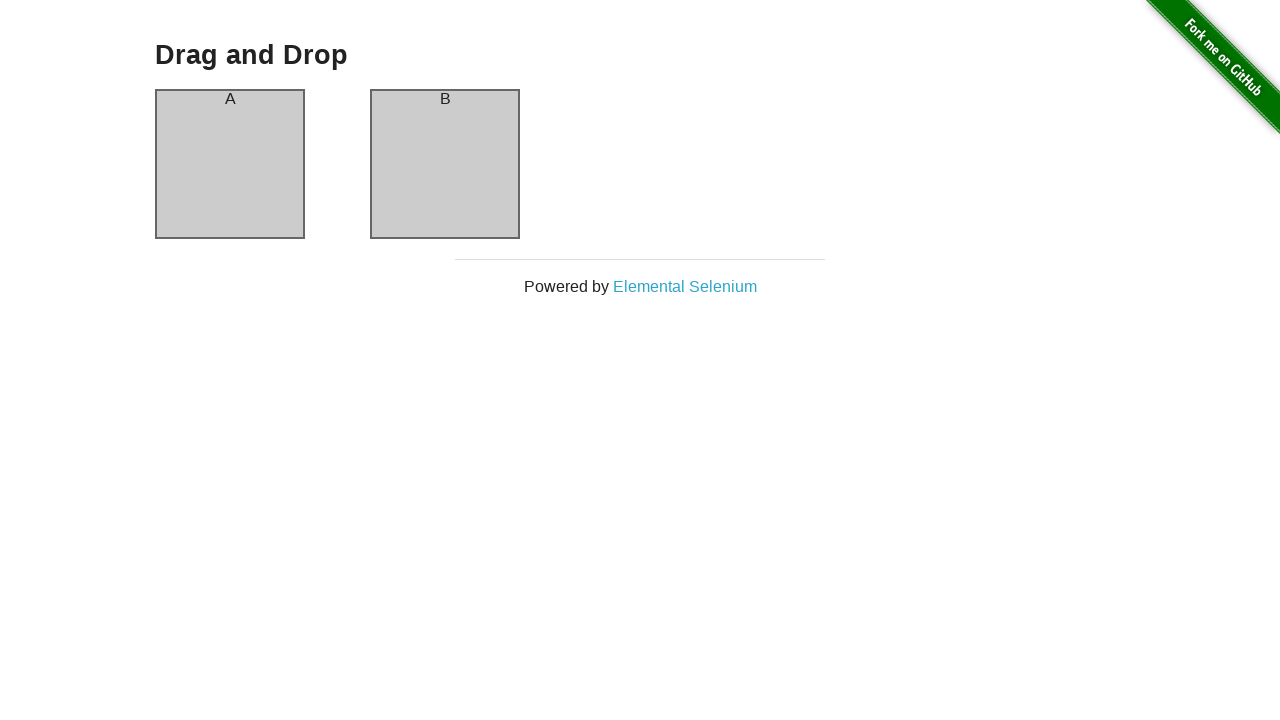

Verified that column A now contains 'A' again
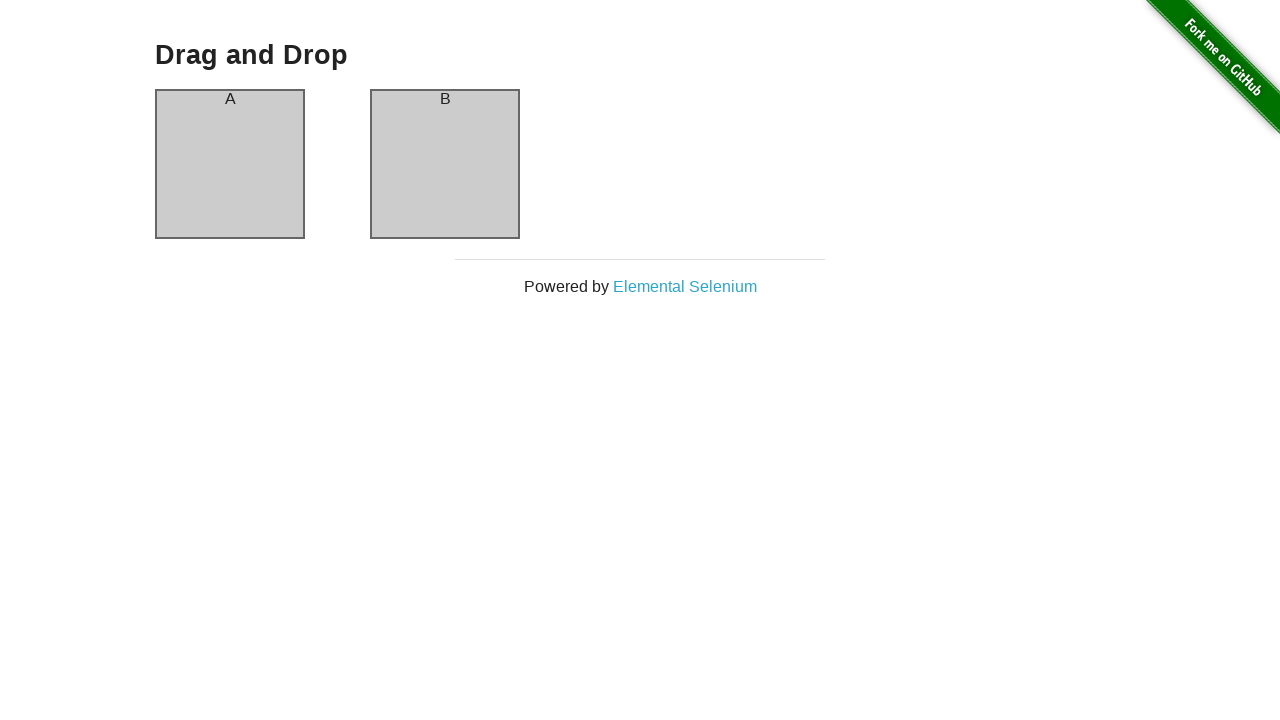

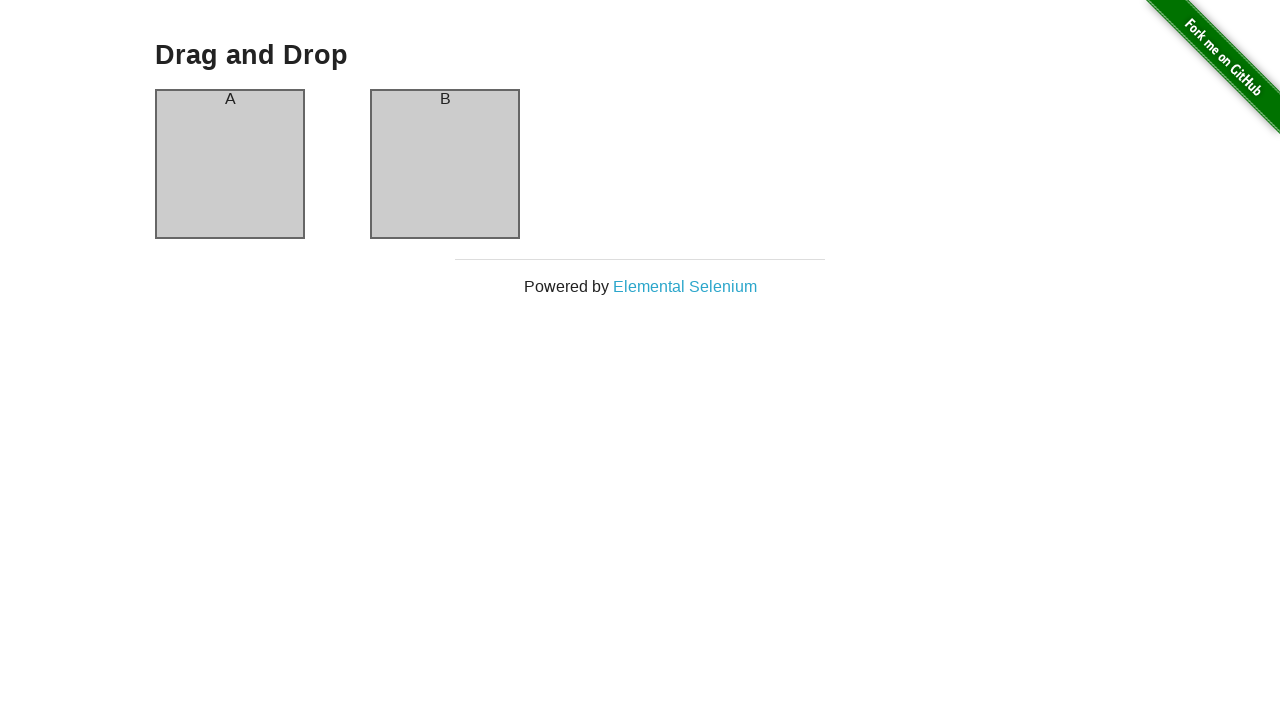